Tests clicking a sequence of "easy" buttons where each click adds a new button to the DOM, verifying that all buttons can be clicked successfully

Starting URL: https://eviltester.github.io/synchole/buttons.html

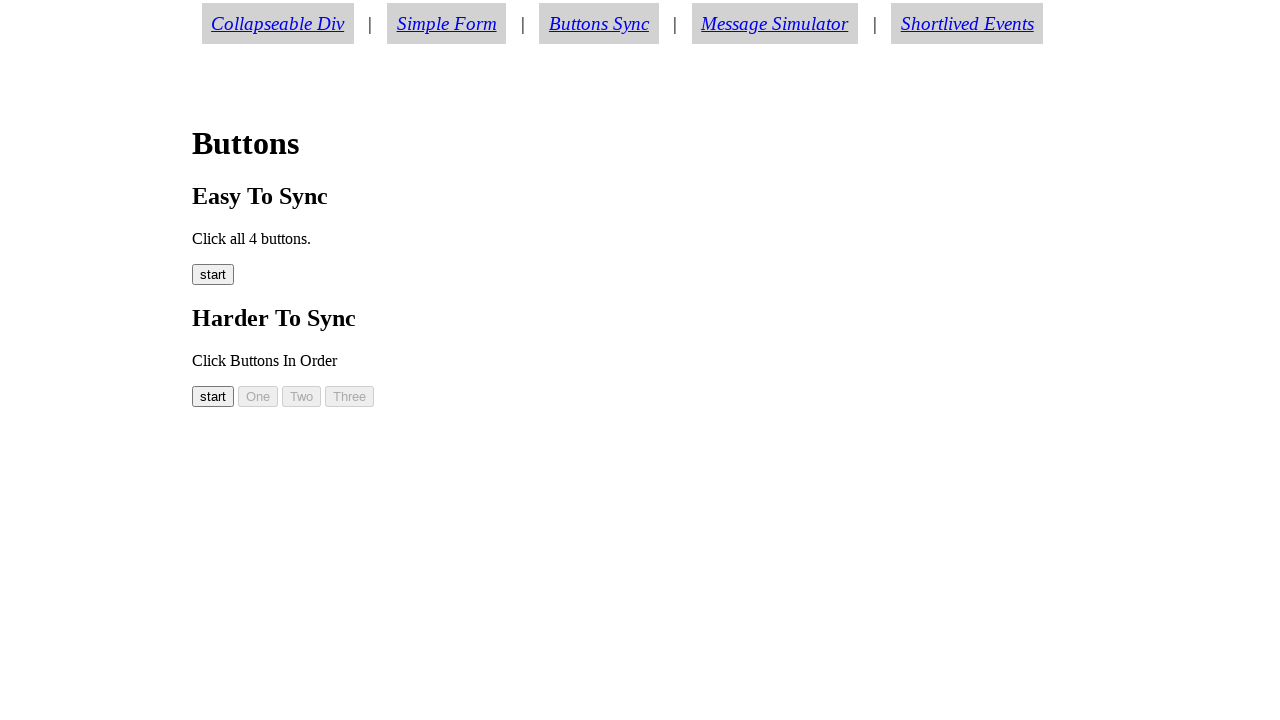

Clicked easy00 button at (213, 275) on #easy00
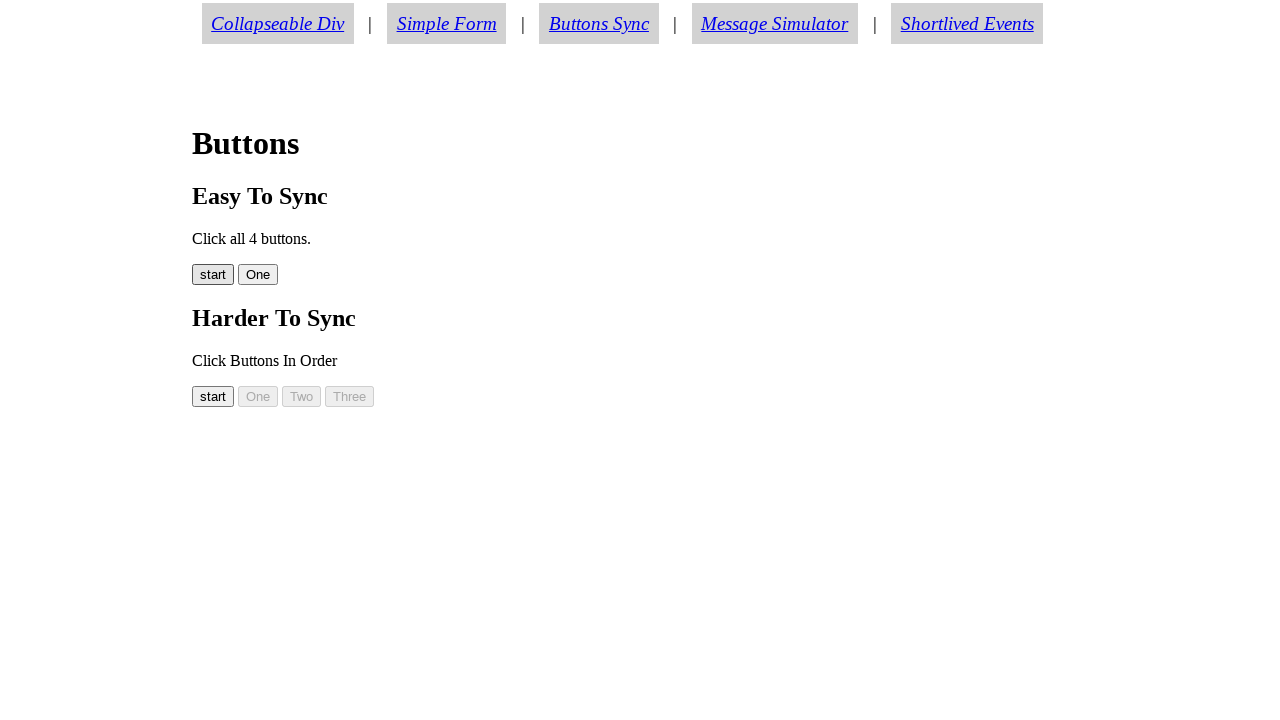

Clicked easy01 button that appeared after clicking easy00 at (258, 275) on #easy01
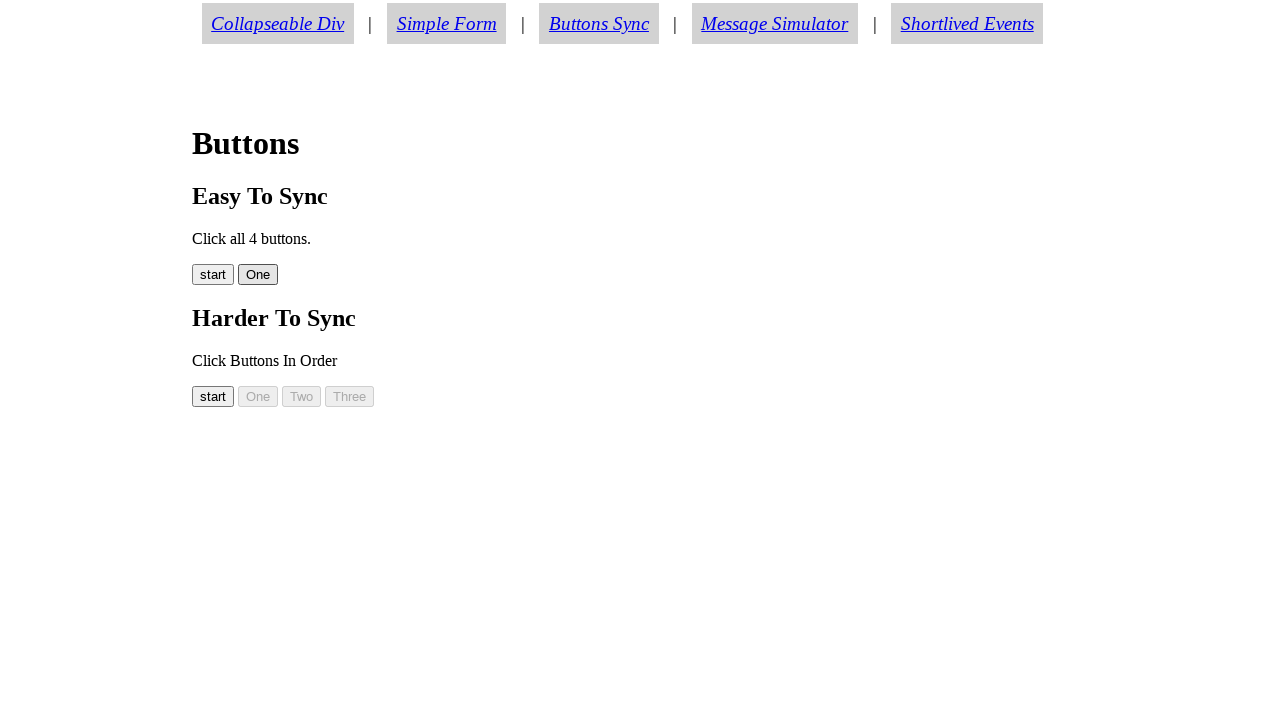

Clicked easy02 button that appeared after clicking easy01 at (298, 275) on #easy02
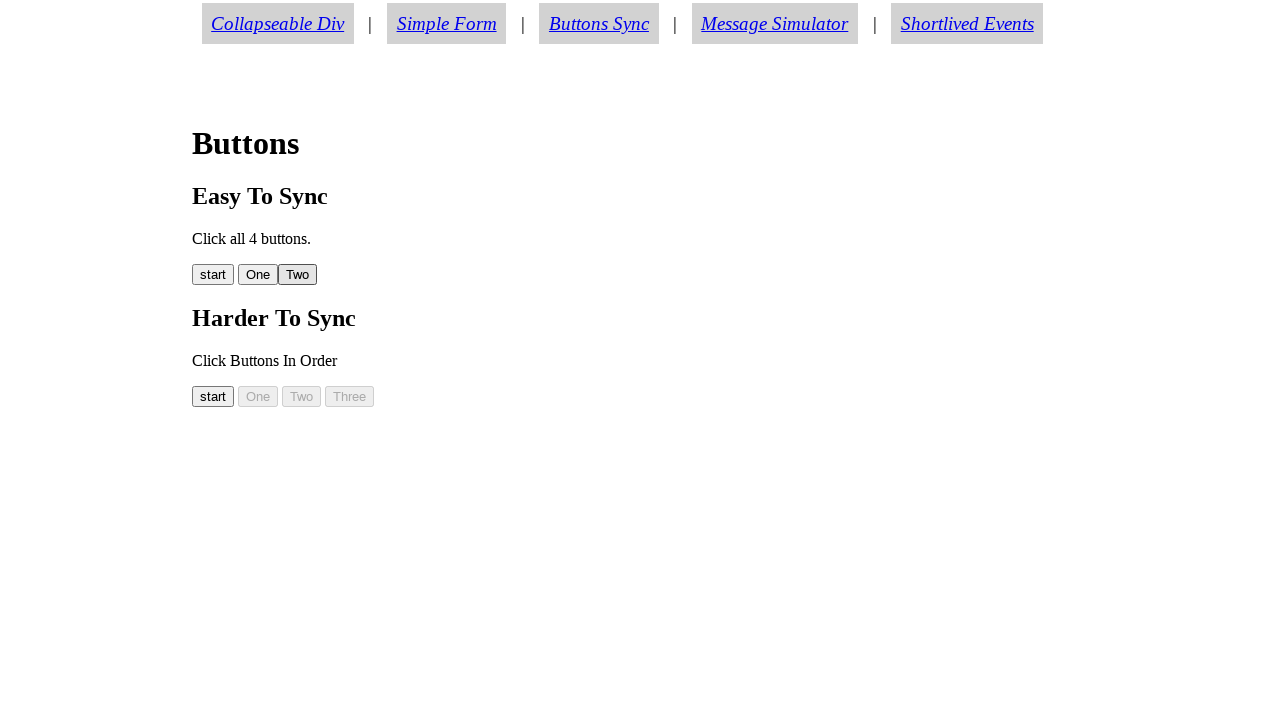

Clicked easy03 button that appeared after clicking easy02 at (342, 275) on #easy03
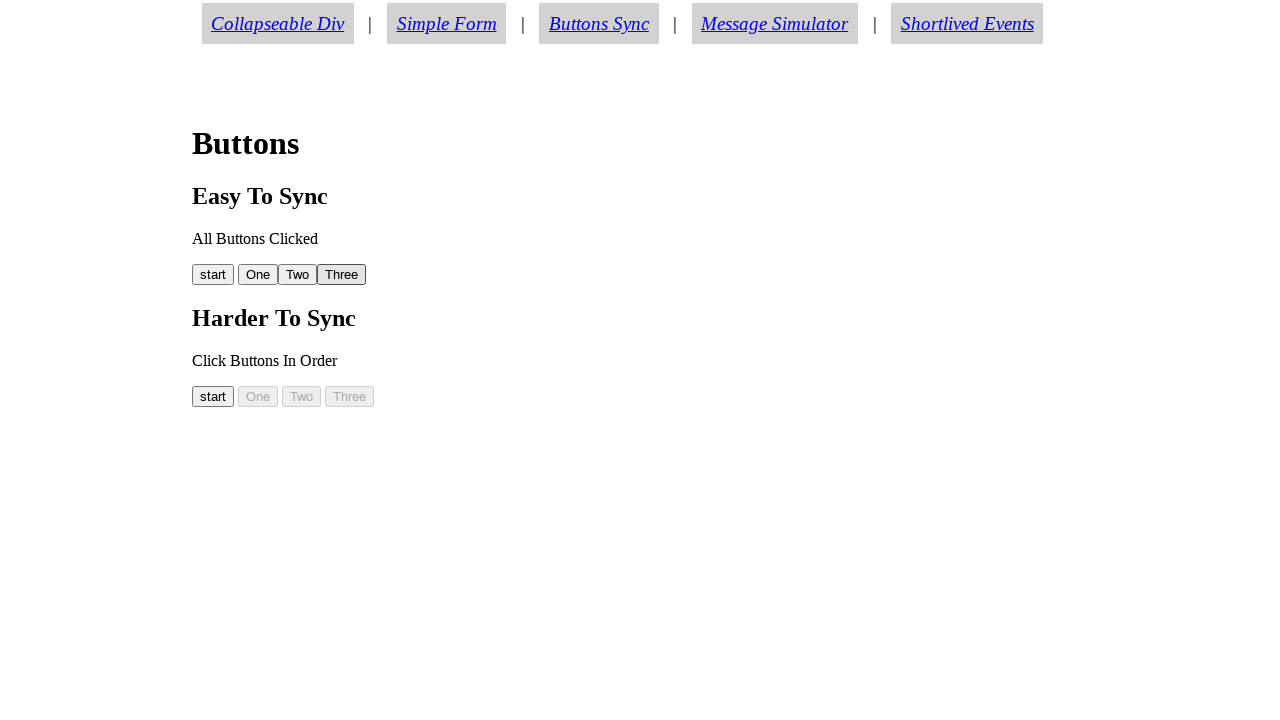

Verified all buttons were clicked successfully with success message
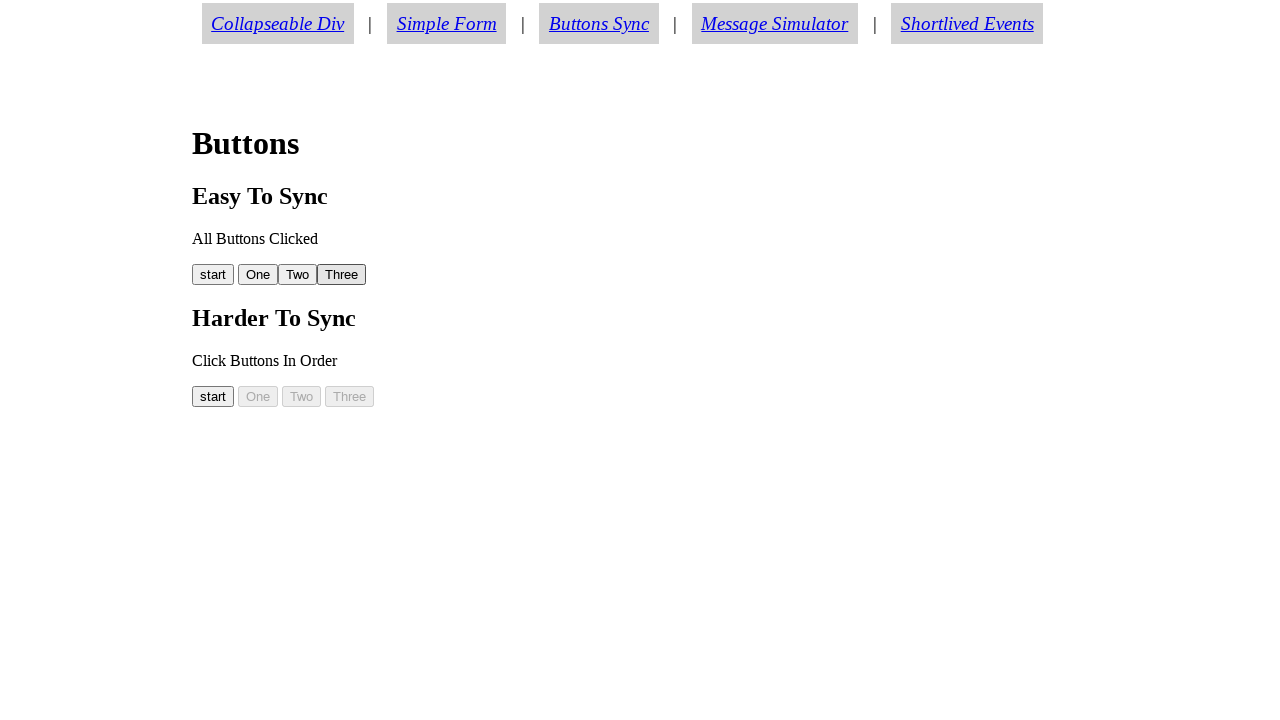

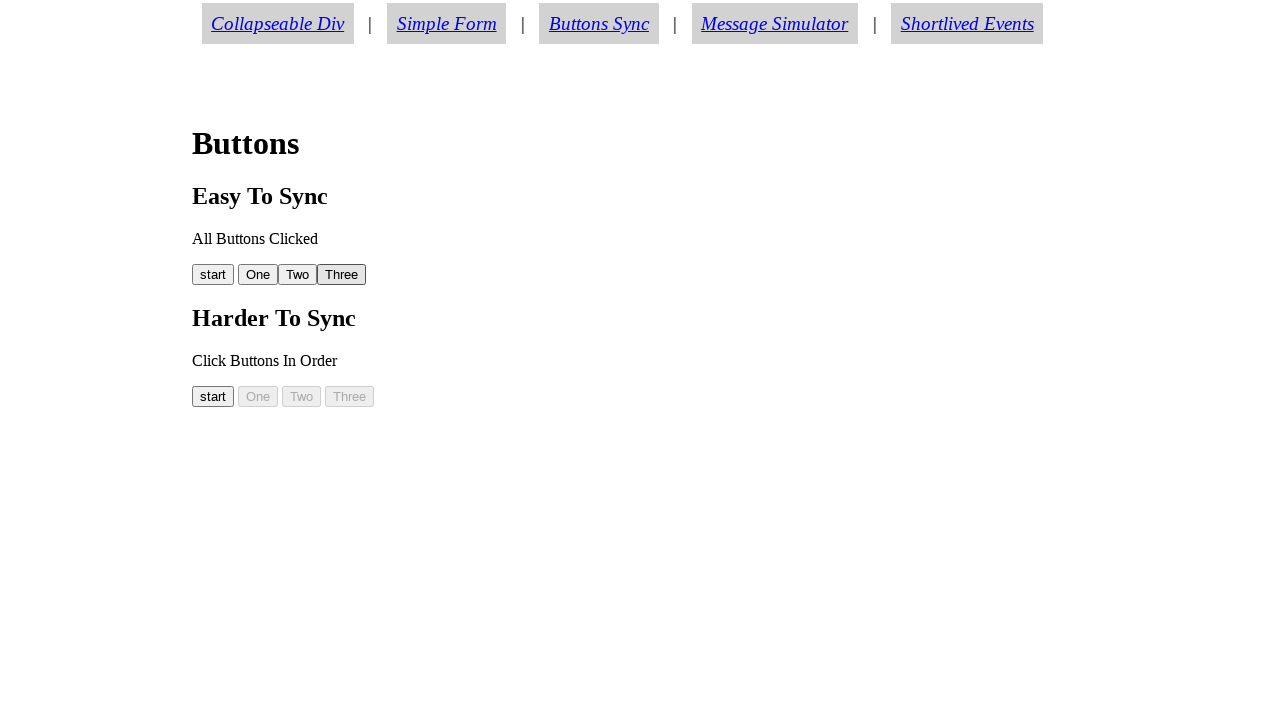